Tests registration form validation by submitting without checking the terms agreement checkbox while filling all other fields.

Starting URL: https://prosvirov-vladimir.github.io/test-authorization/sign-up.html

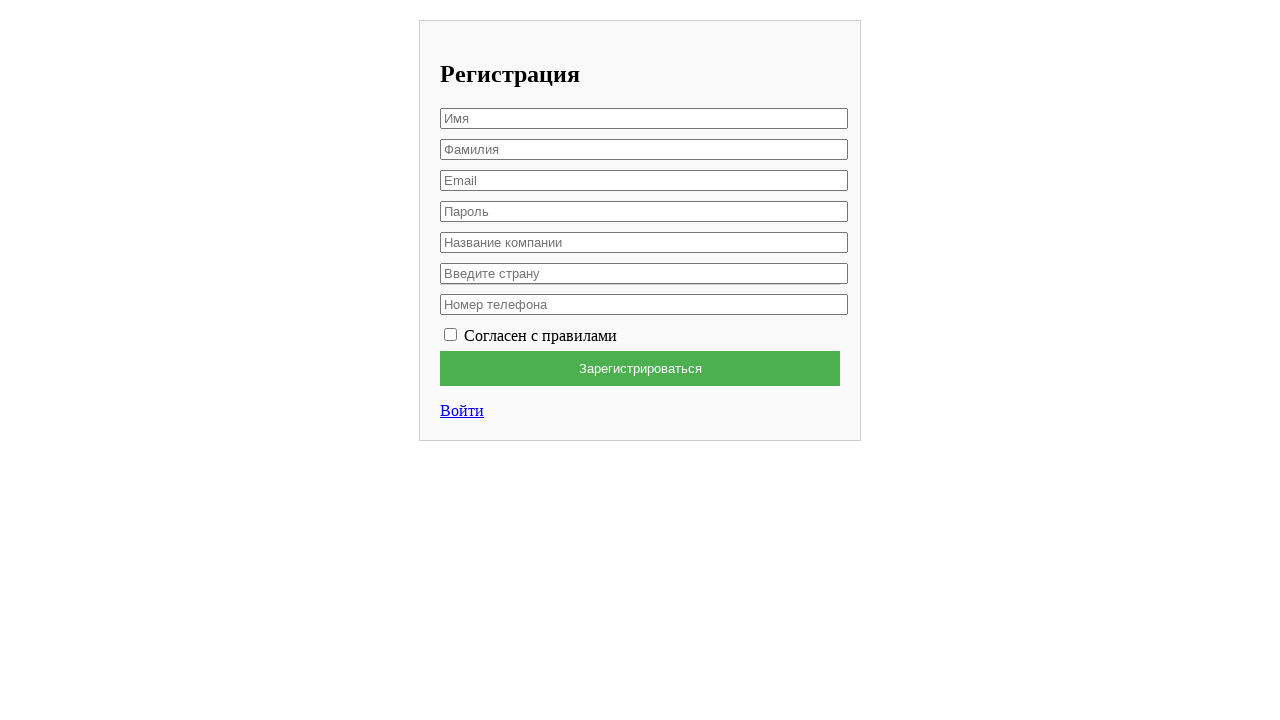

Filled first name field with 'Вячеслав' on xpath=/html/body/div/form/input[1]
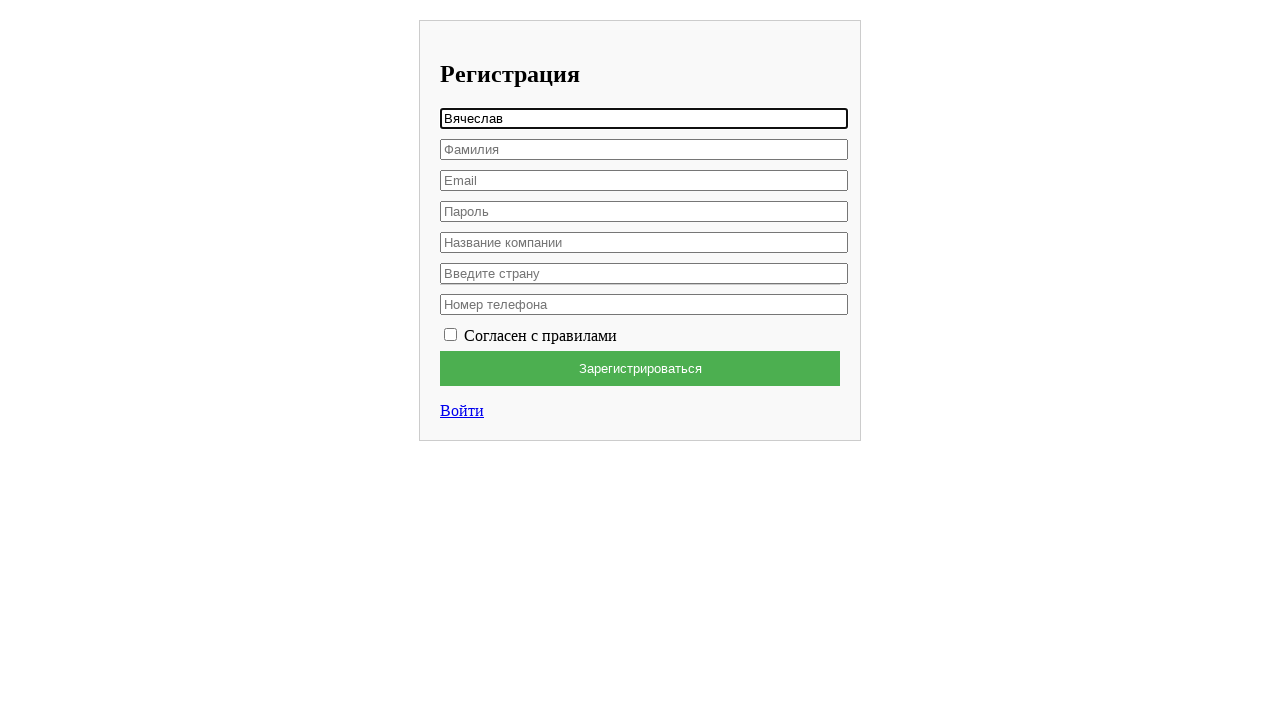

Filled last name field with 'Лис' on xpath=/html/body/div/form/input[2]
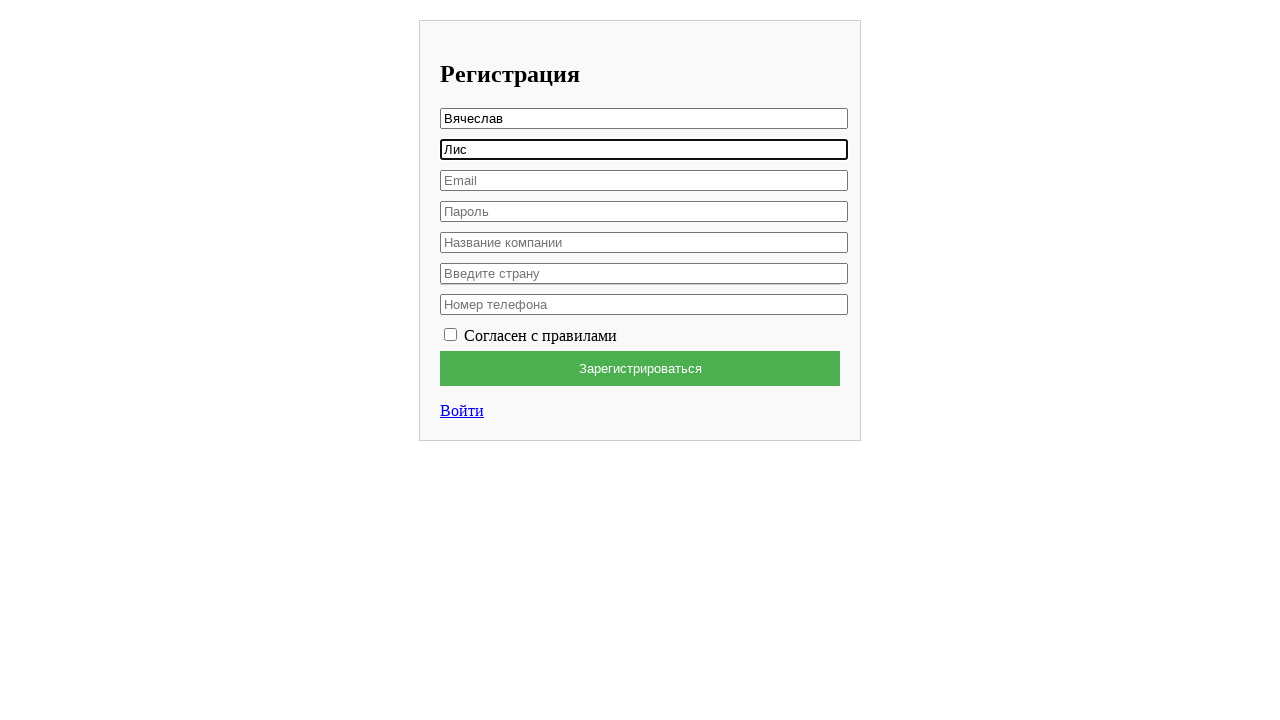

Filled email field with 'nocheckbox_test@example.com' on xpath=/html/body/div/form/input[3]
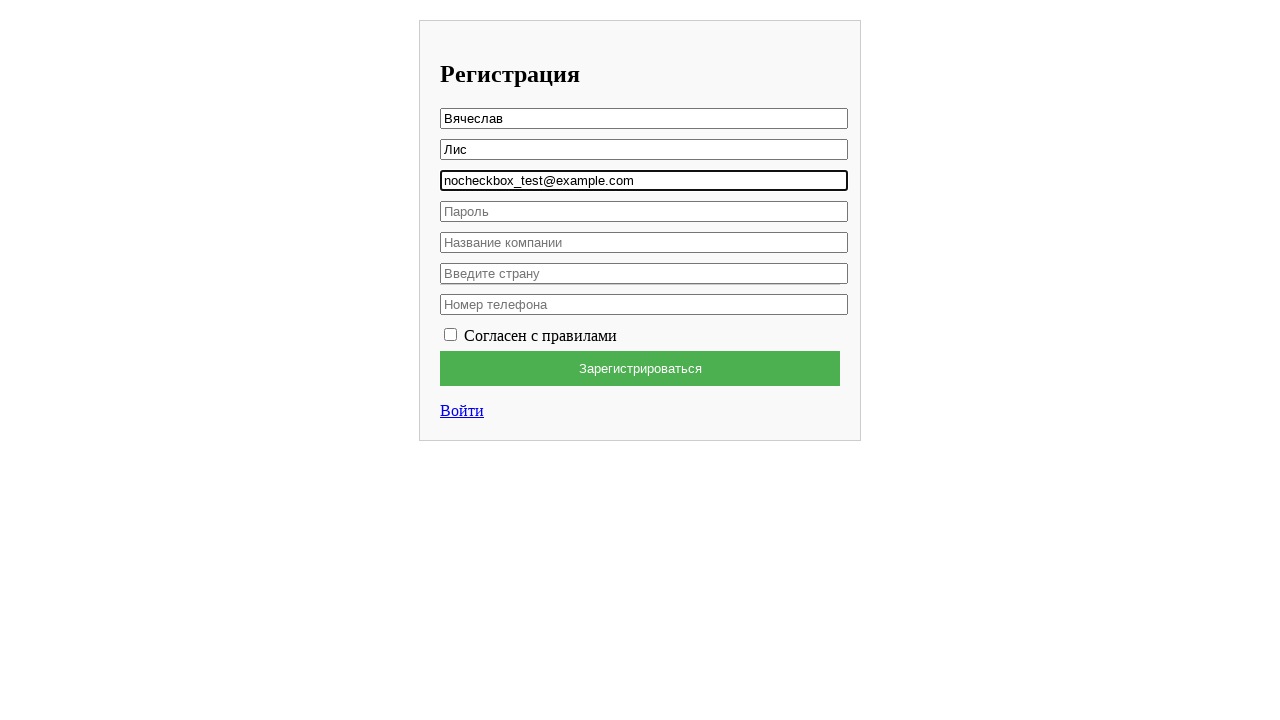

Filled password field with secure password on xpath=/html/body/div/form/input[4]
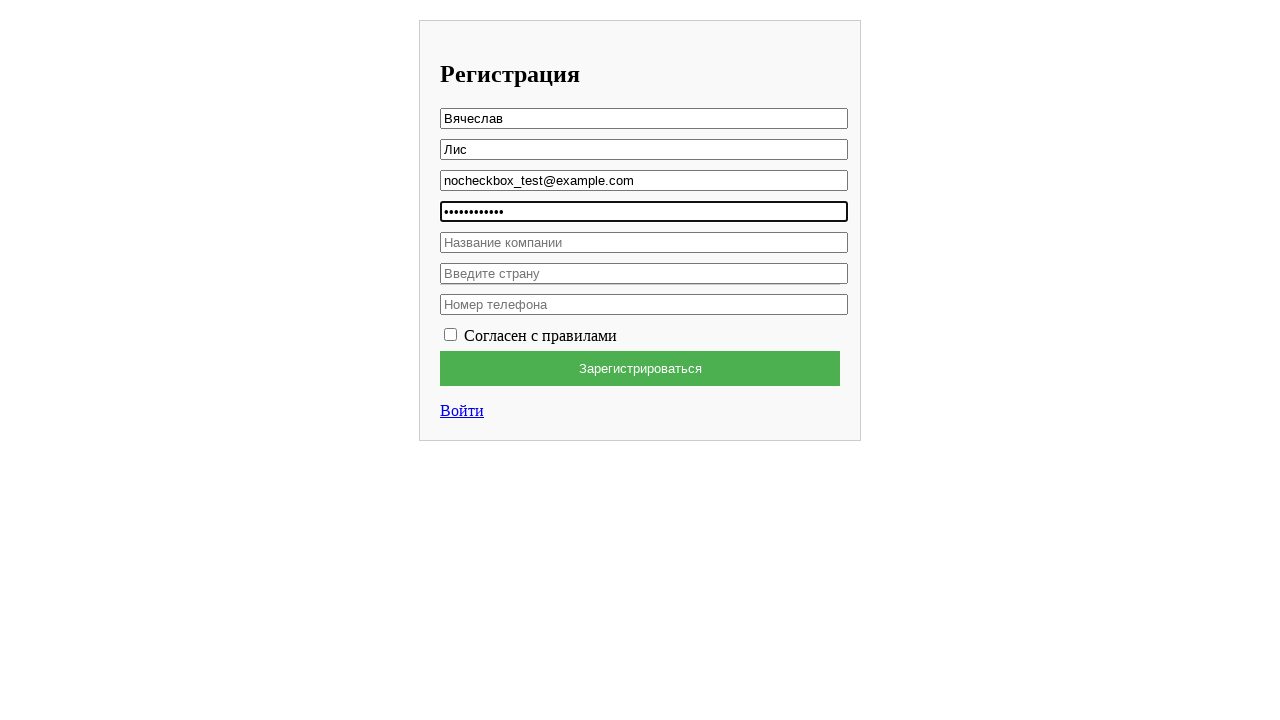

Filled company field with 'HP' on xpath=/html/body/div/form/input[5]
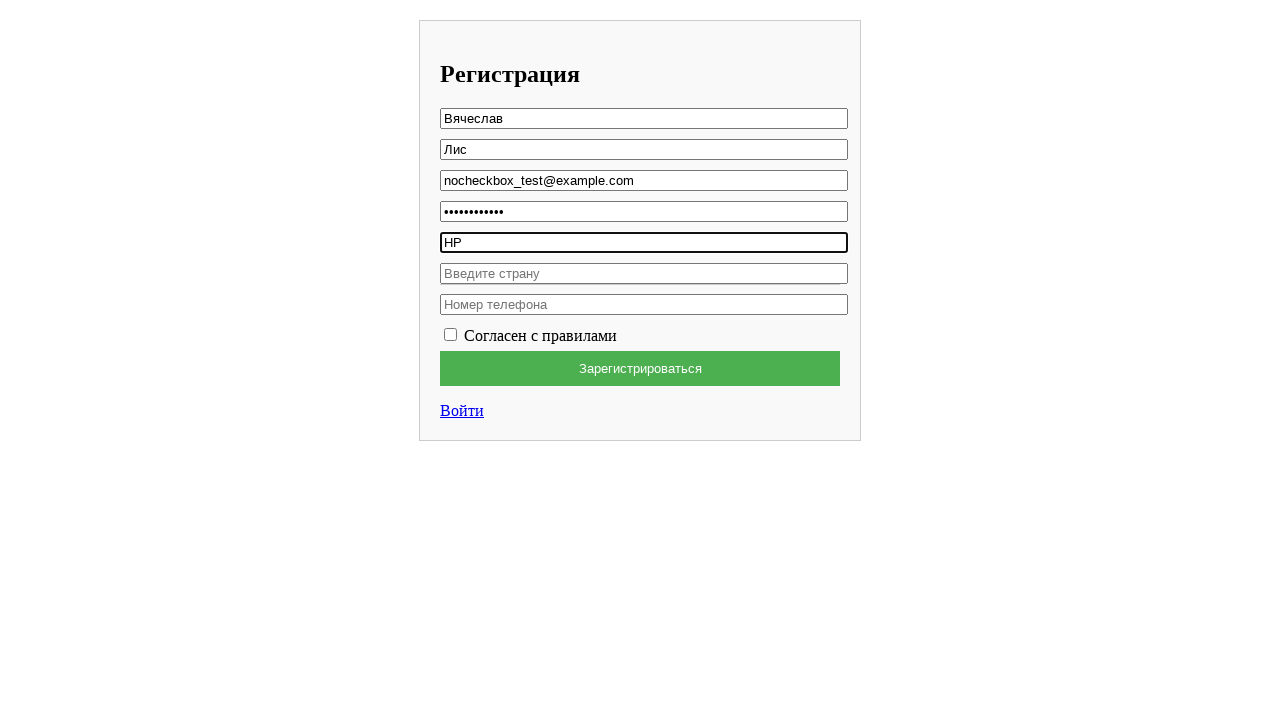

Clicked on country dropdown/input field at (644, 273) on xpath=/html/body/div/form/div/div/input
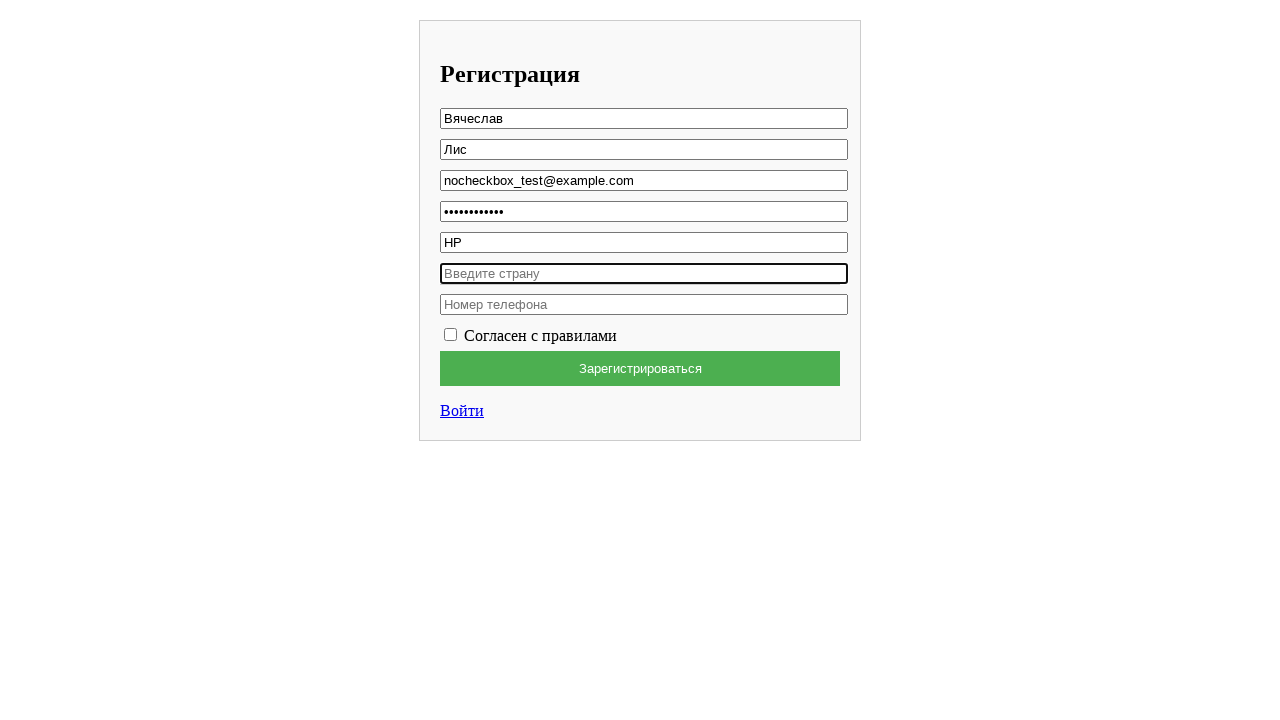

Filled country field with 'Россия' on xpath=/html/body/div/form/div/div/input
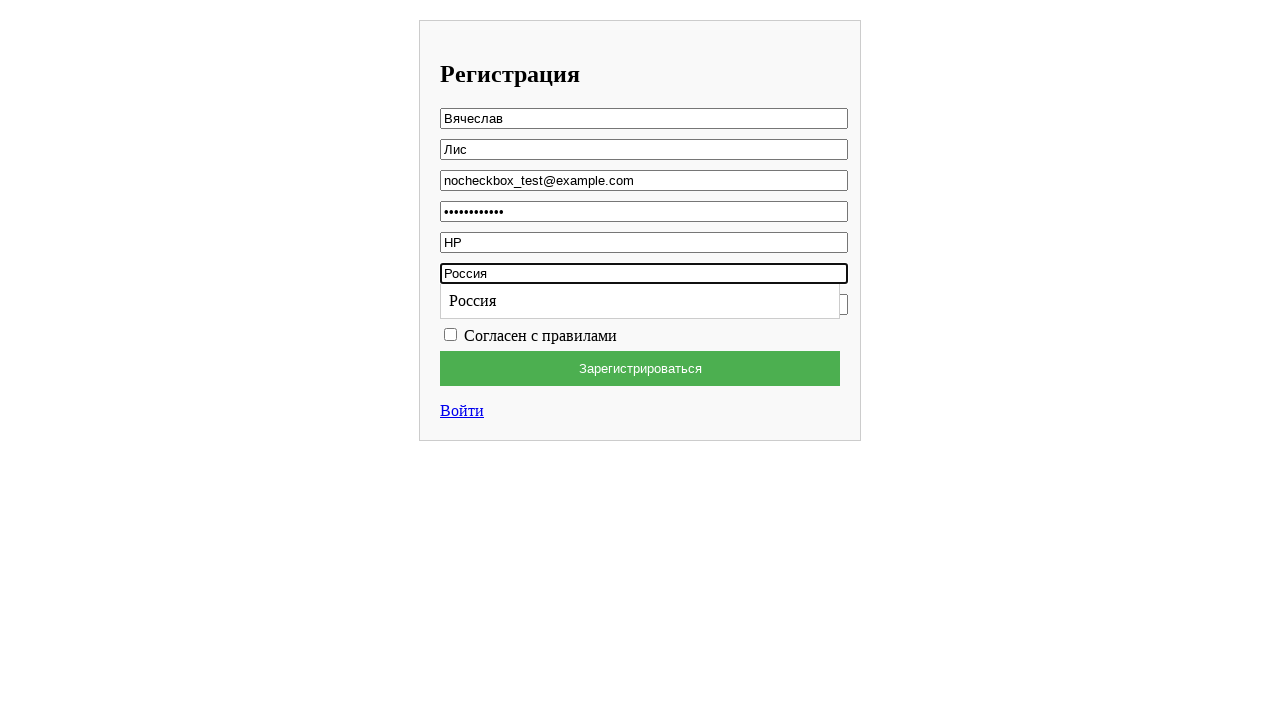

Filled phone field with '89297970707' on xpath=/html/body/div/form/input[6]
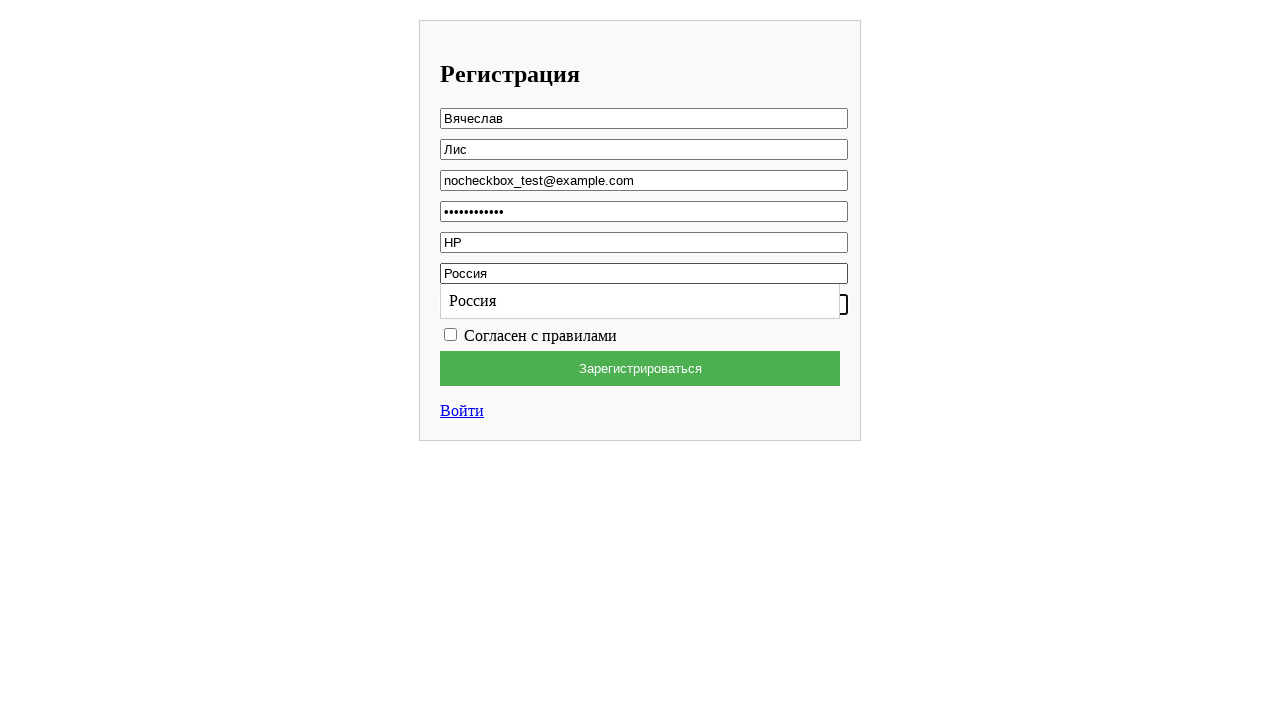

Clicked submit button without checking terms agreement checkbox to test validation at (640, 368) on xpath=/html/body/div/form/button
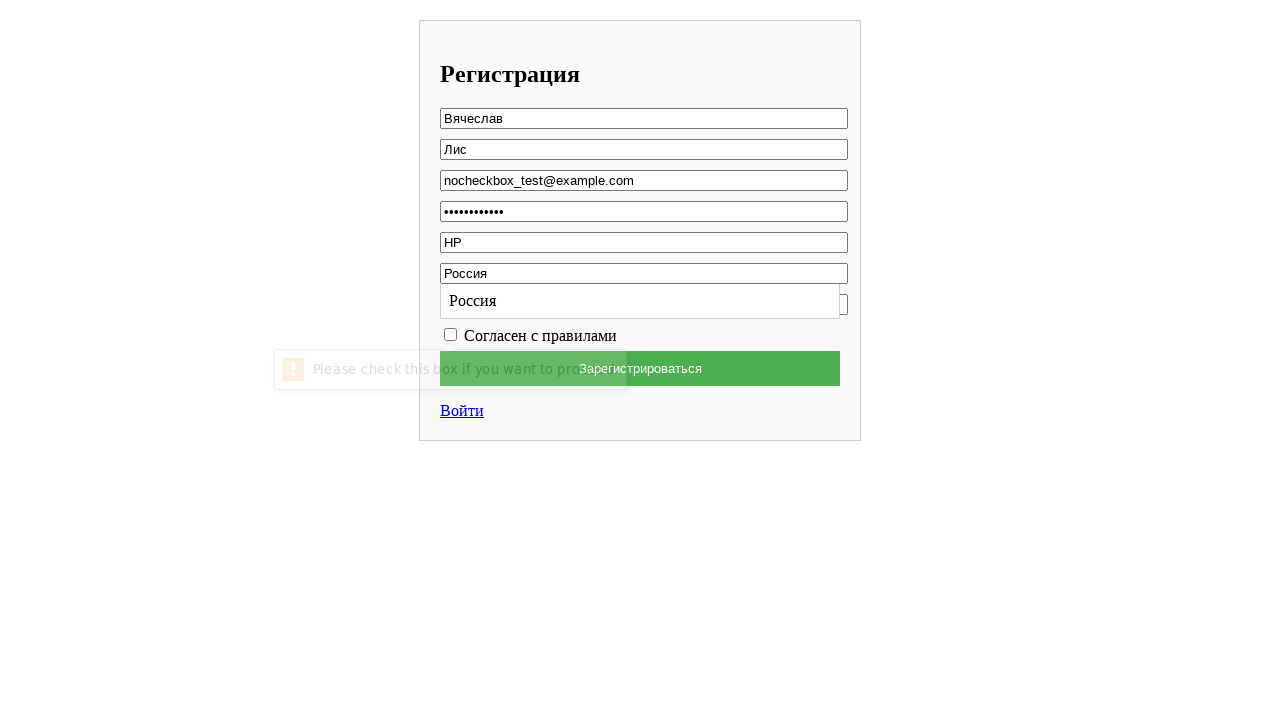

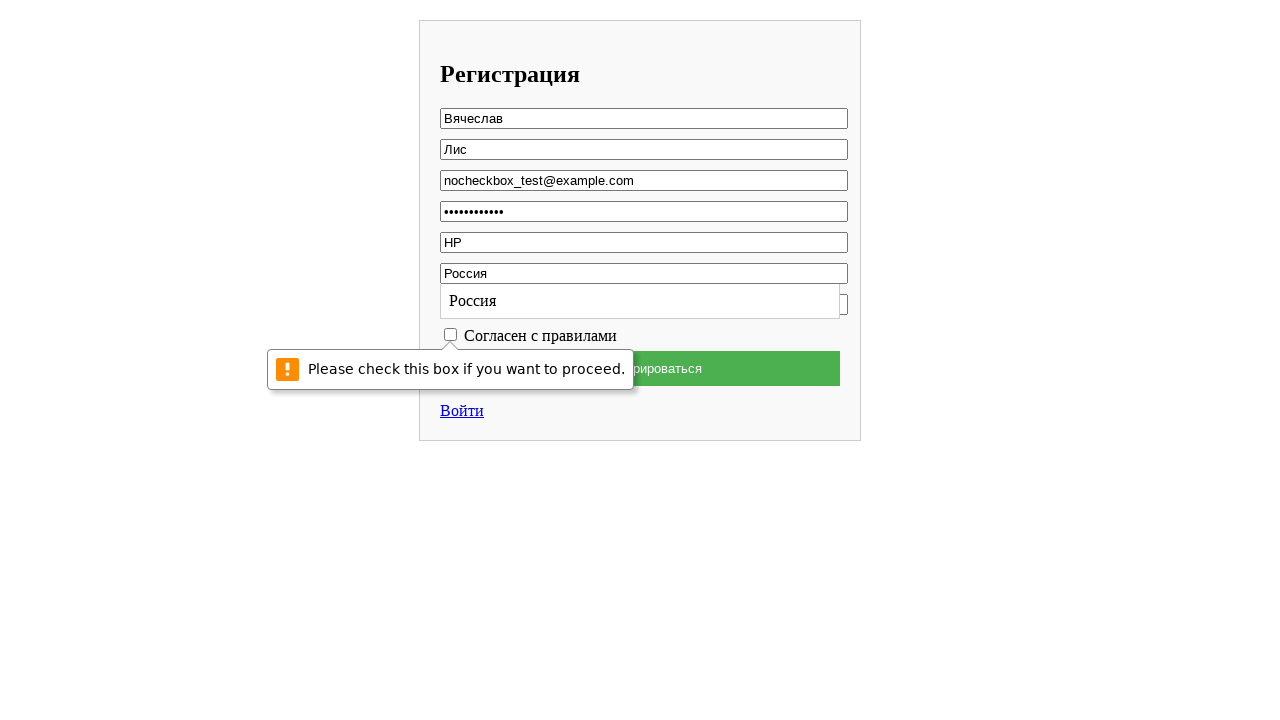